Navigates to Target REDcard page and clicks on Contact us link

Starting URL: https://www.target.com/

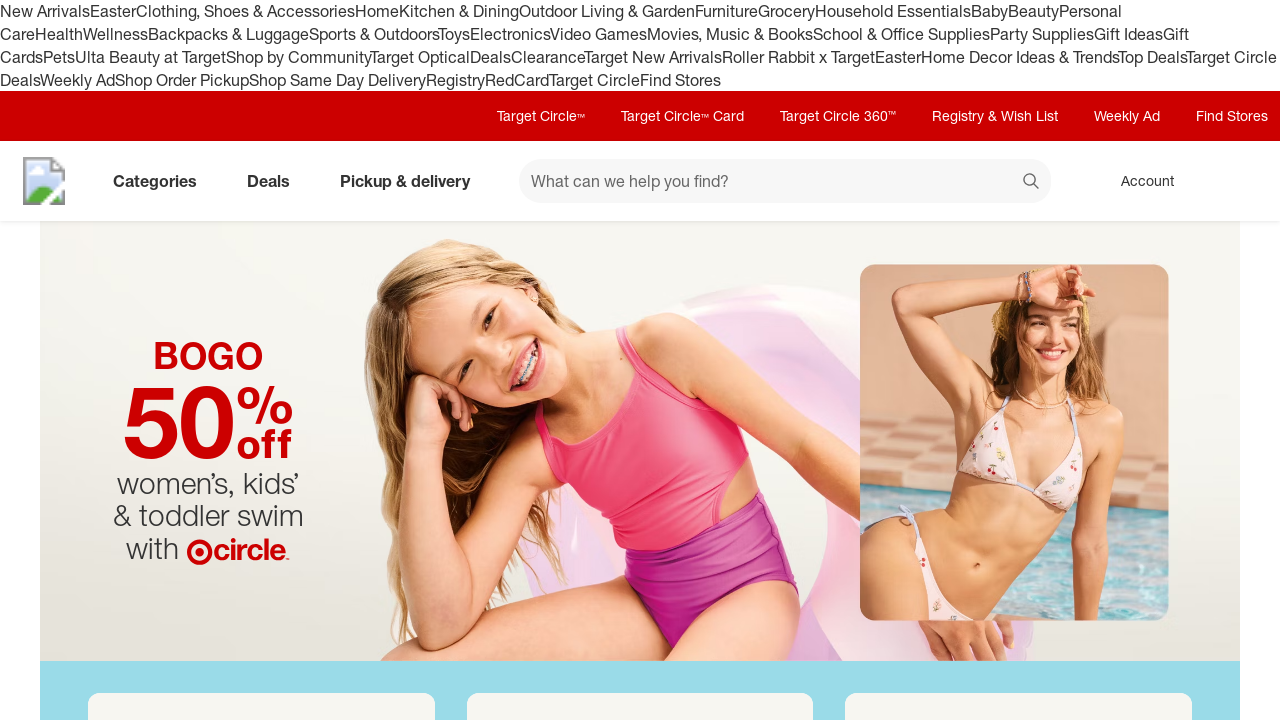

Navigated to Target homepage
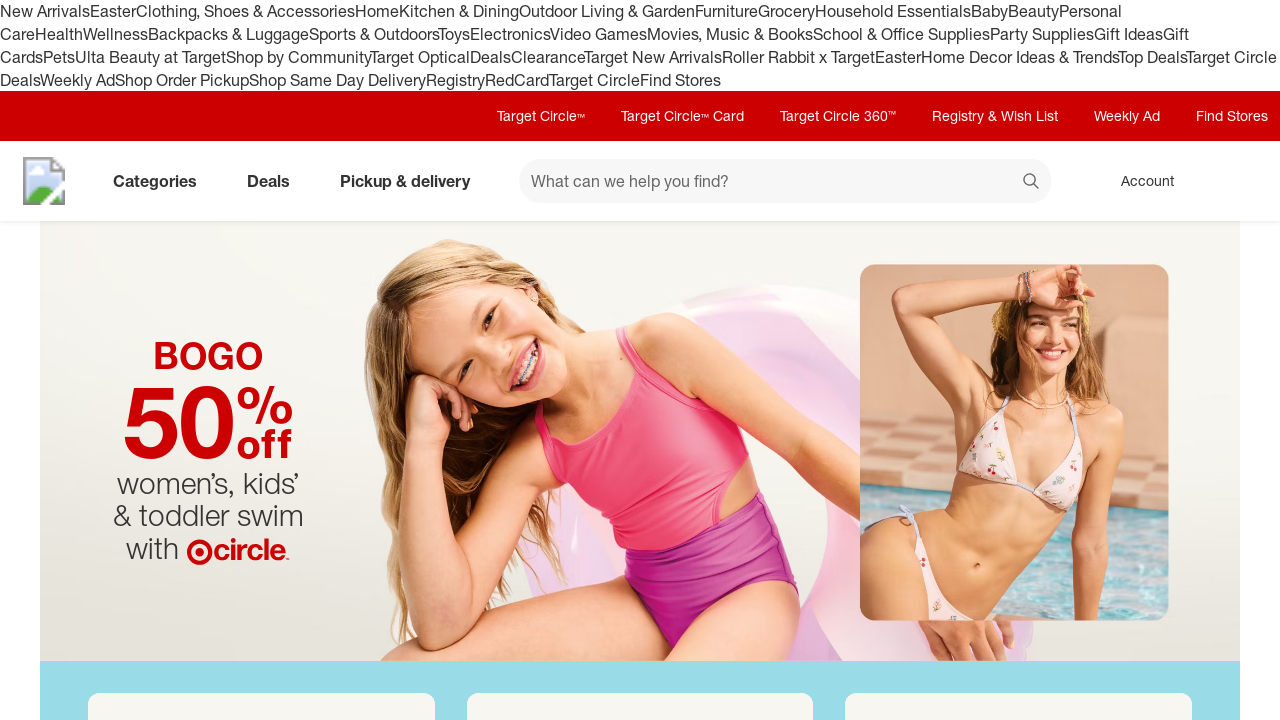

Clicked on REDcard link at (517, 80) on text=REDcard
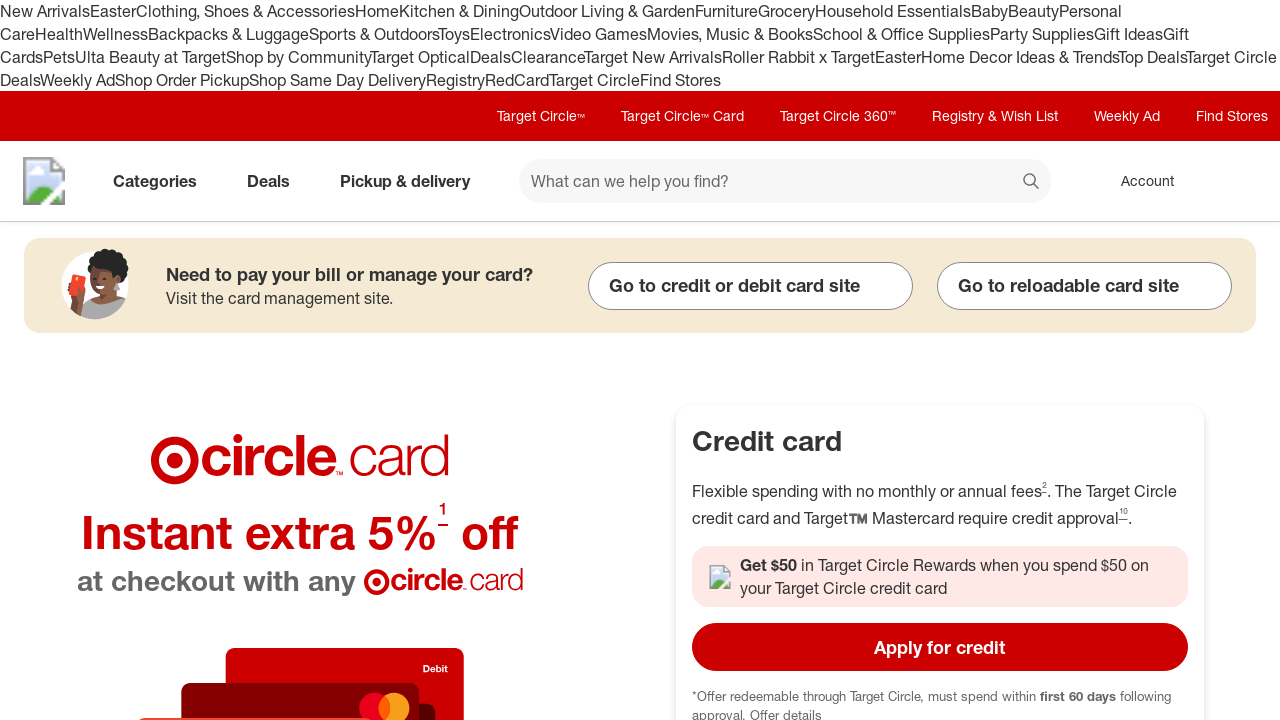

Clicked on Contact us link at (321, 585) on text=Contact us
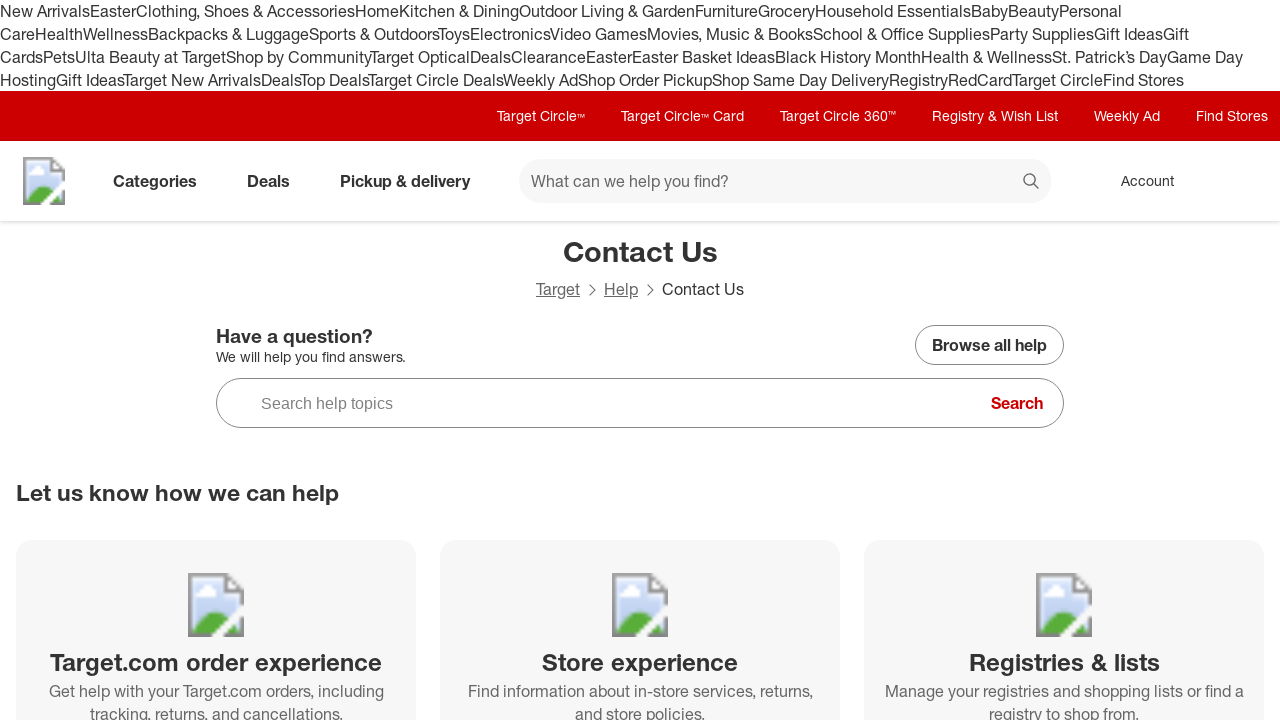

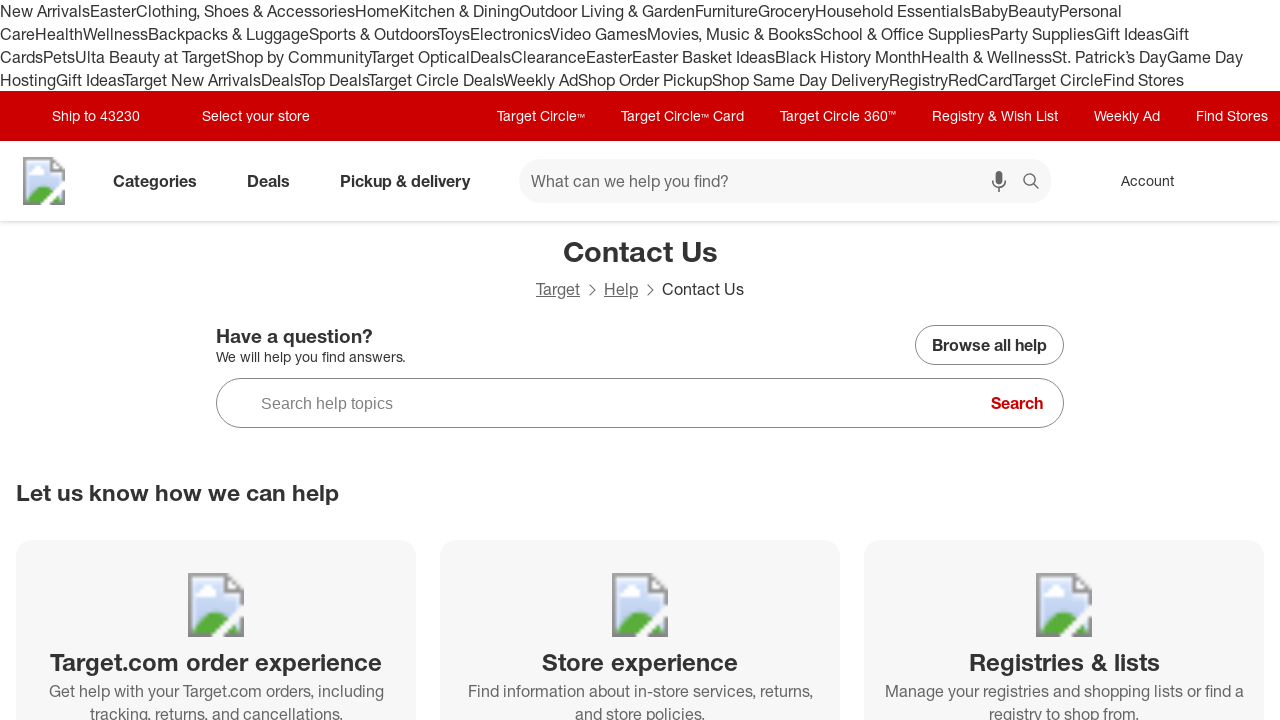